Tests dynamic loading functionality by clicking a start button and waiting for dynamically loaded content to appear

Starting URL: https://the-internet.herokuapp.com/dynamic_loading/1

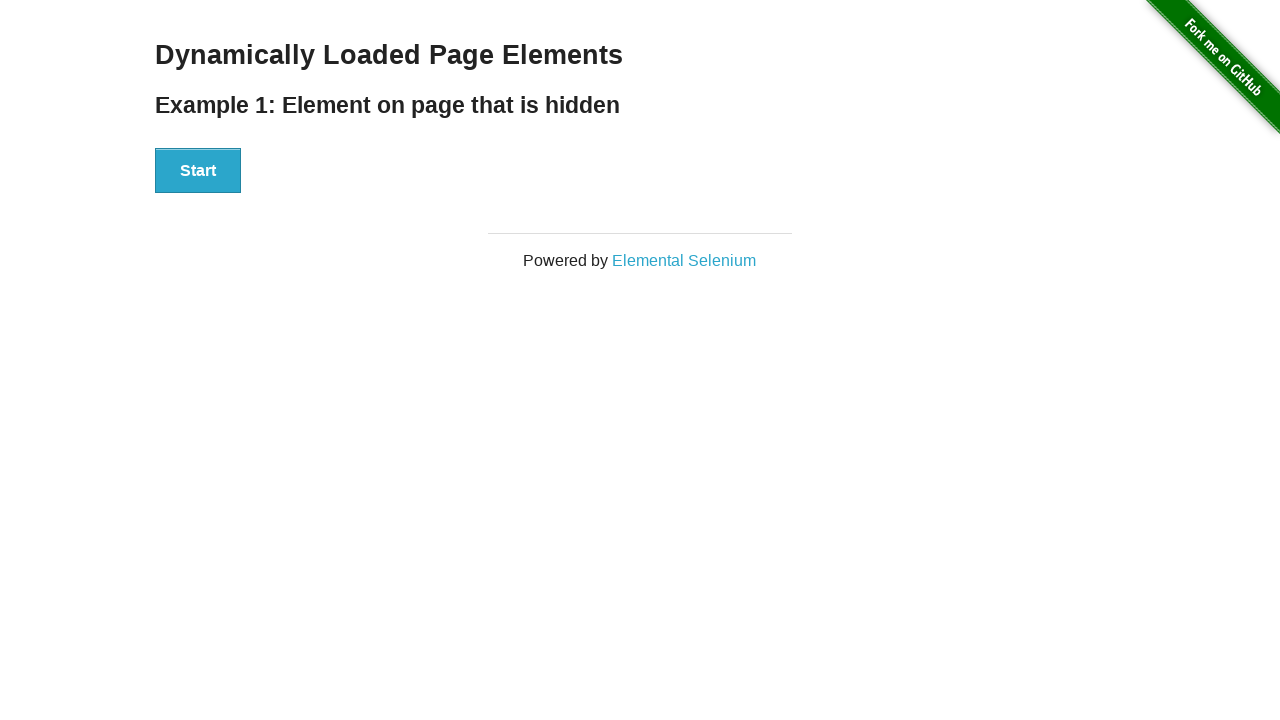

Clicked start button to trigger dynamic loading at (198, 171) on #start button
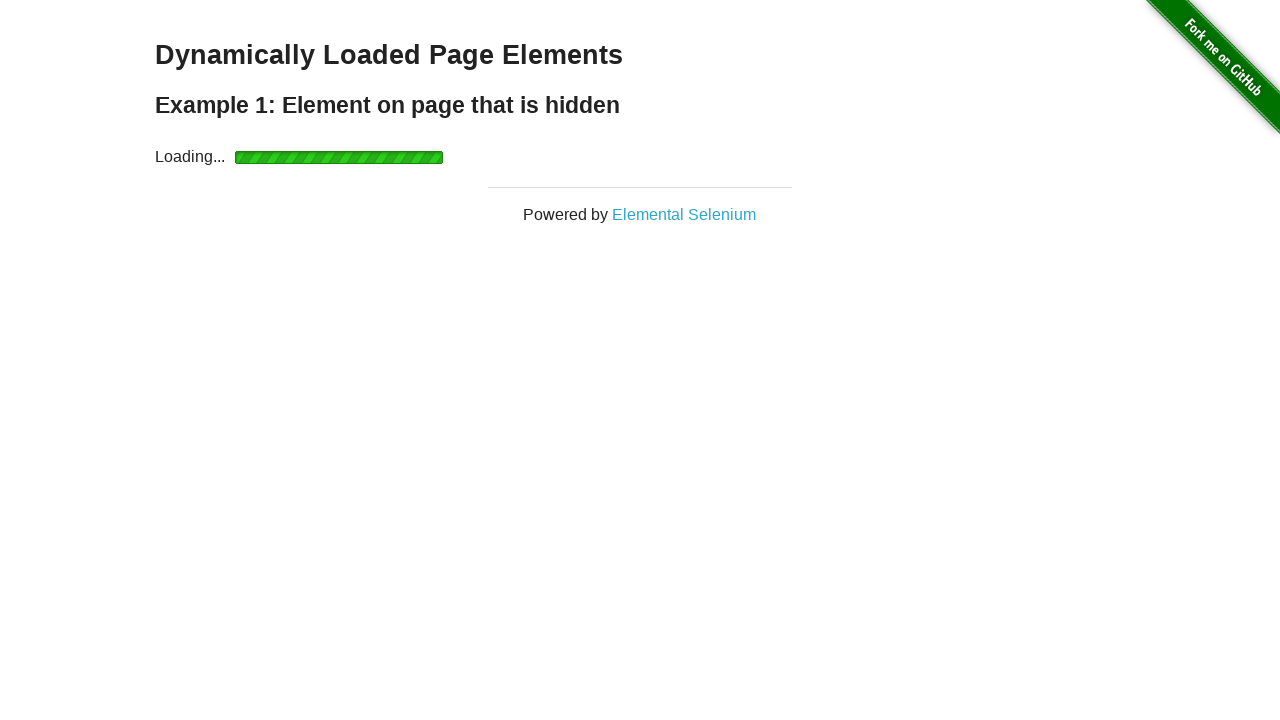

Dynamically loaded content appeared - finish element is now visible
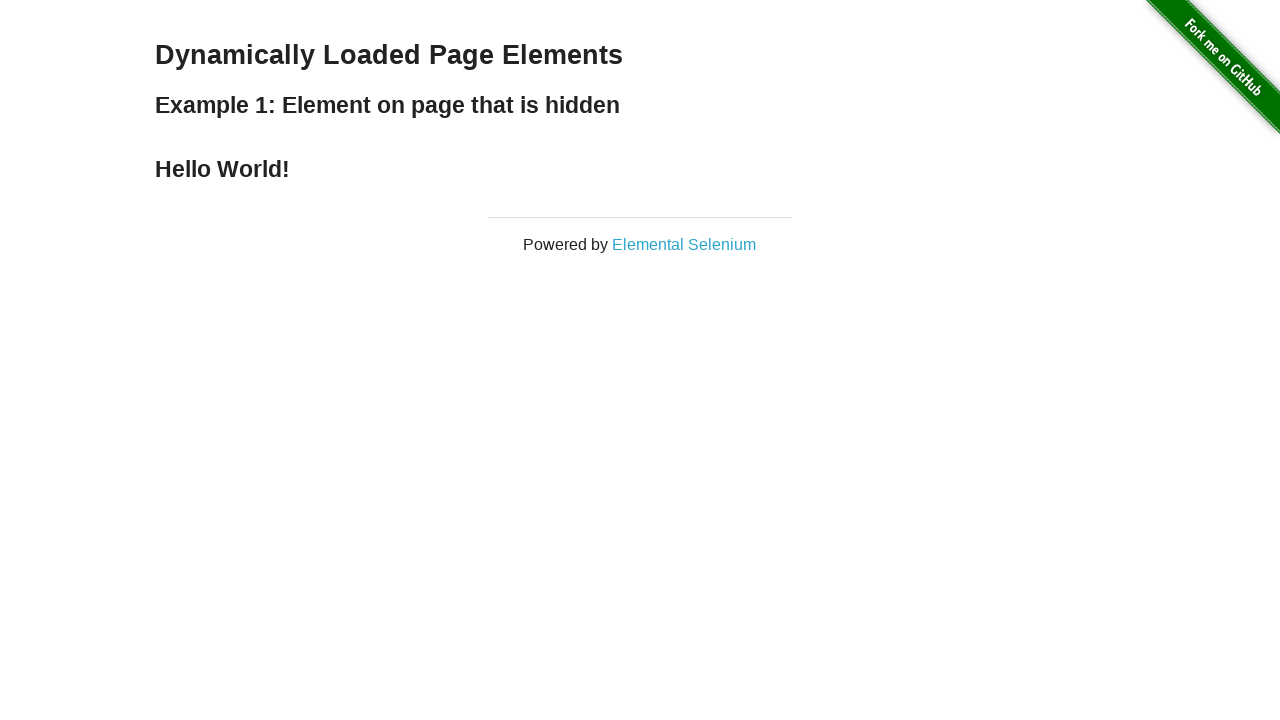

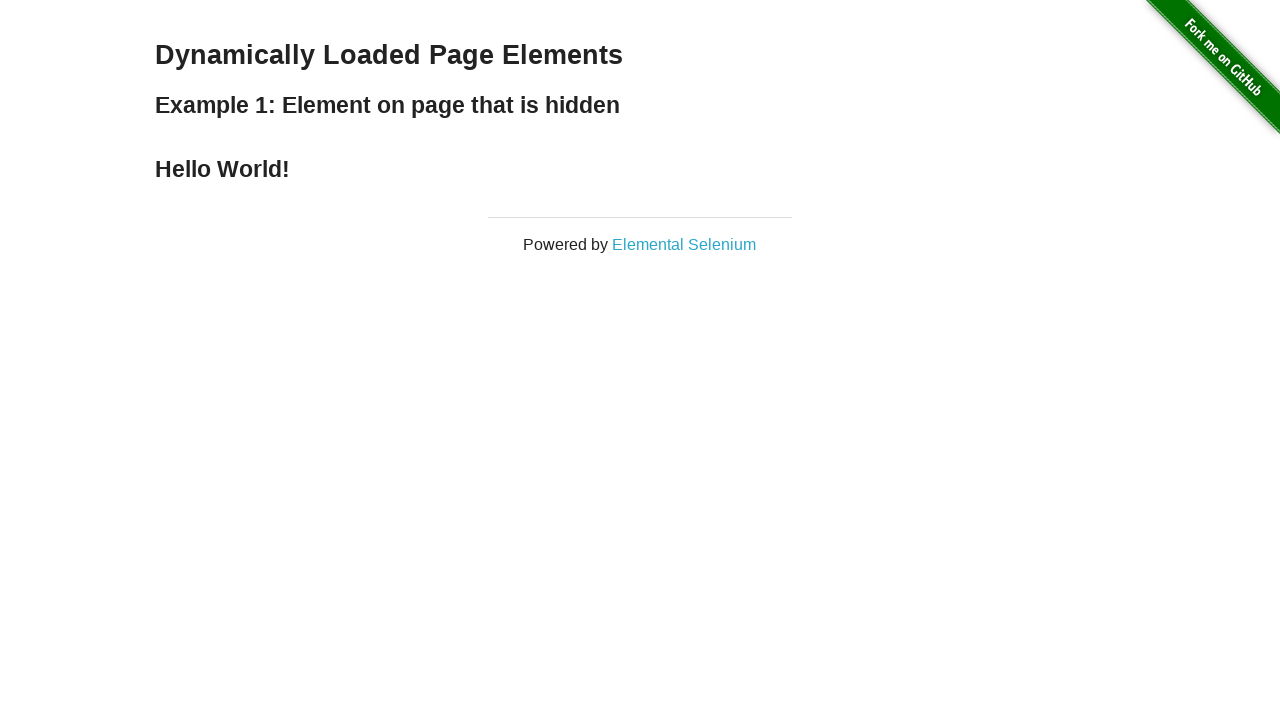